Navigates to the Dropdown page and tests selecting different options from the dropdown menu

Starting URL: https://the-internet.herokuapp.com/

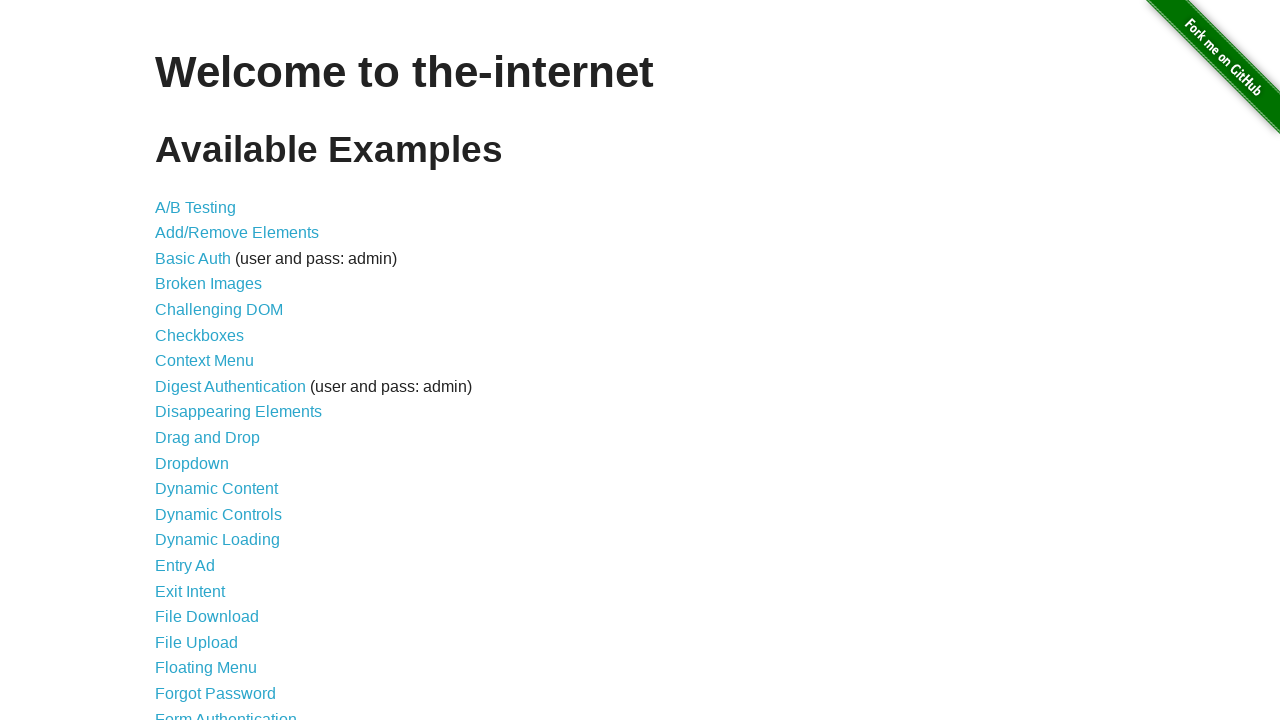

Clicked on the Dropdown link at (192, 463) on internal:role=link[name="Dropdown"i]
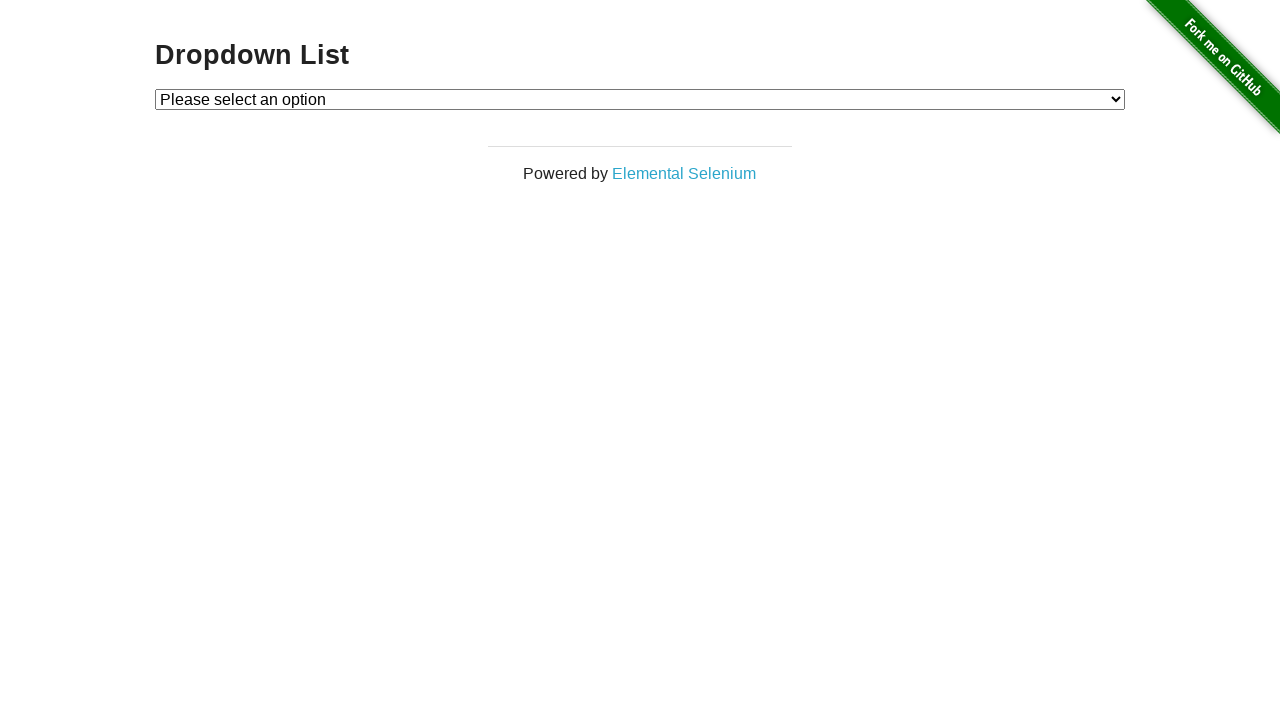

Selected Option 1 from the dropdown menu on select#dropdown
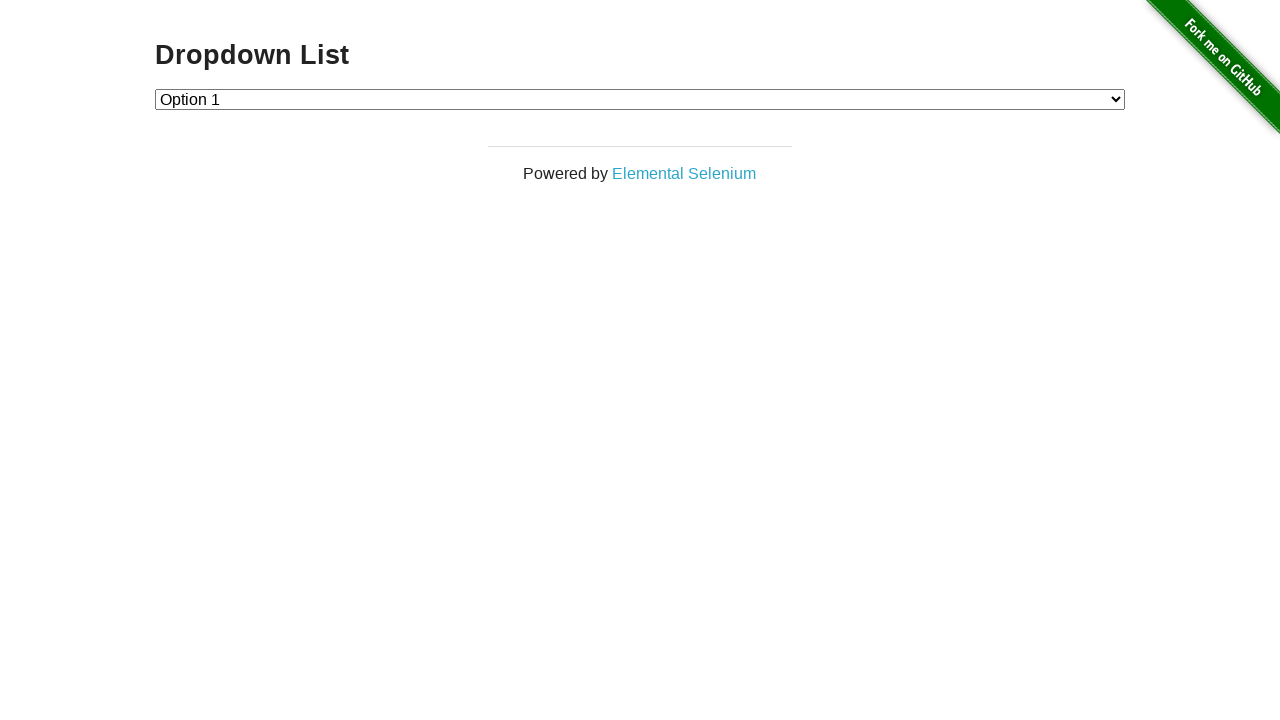

Selected Option 2 from the dropdown menu on select#dropdown
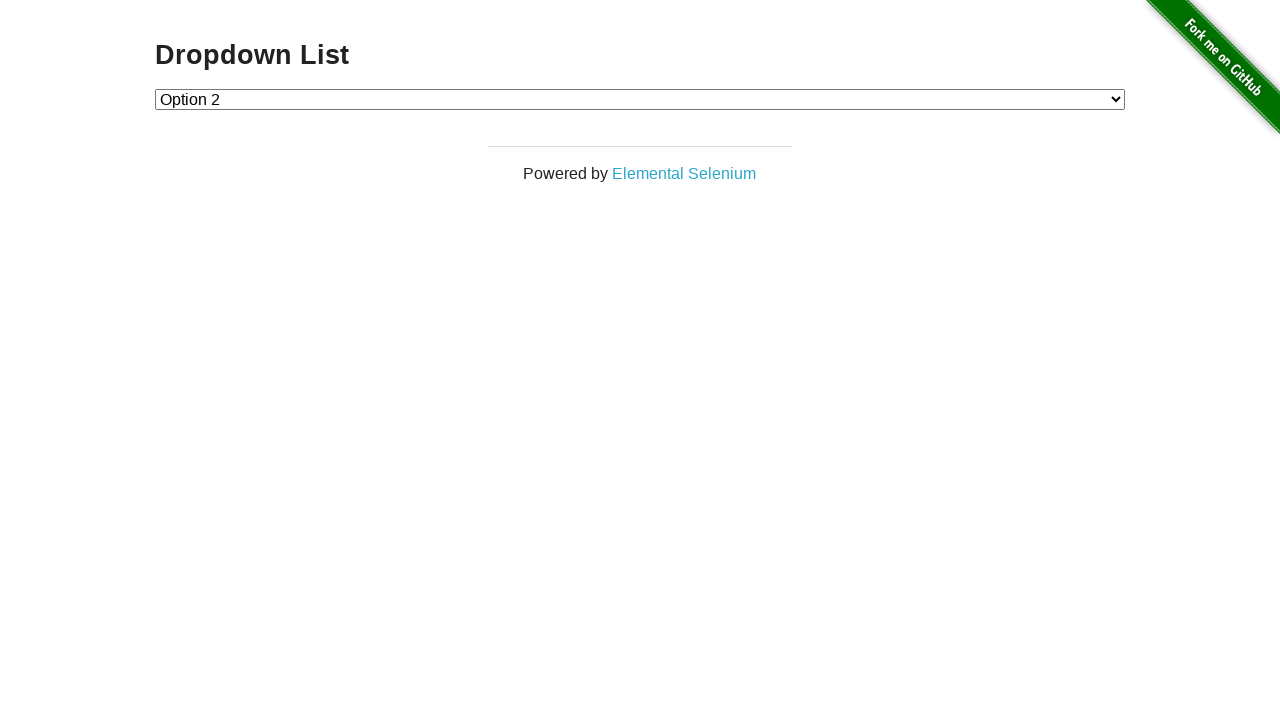

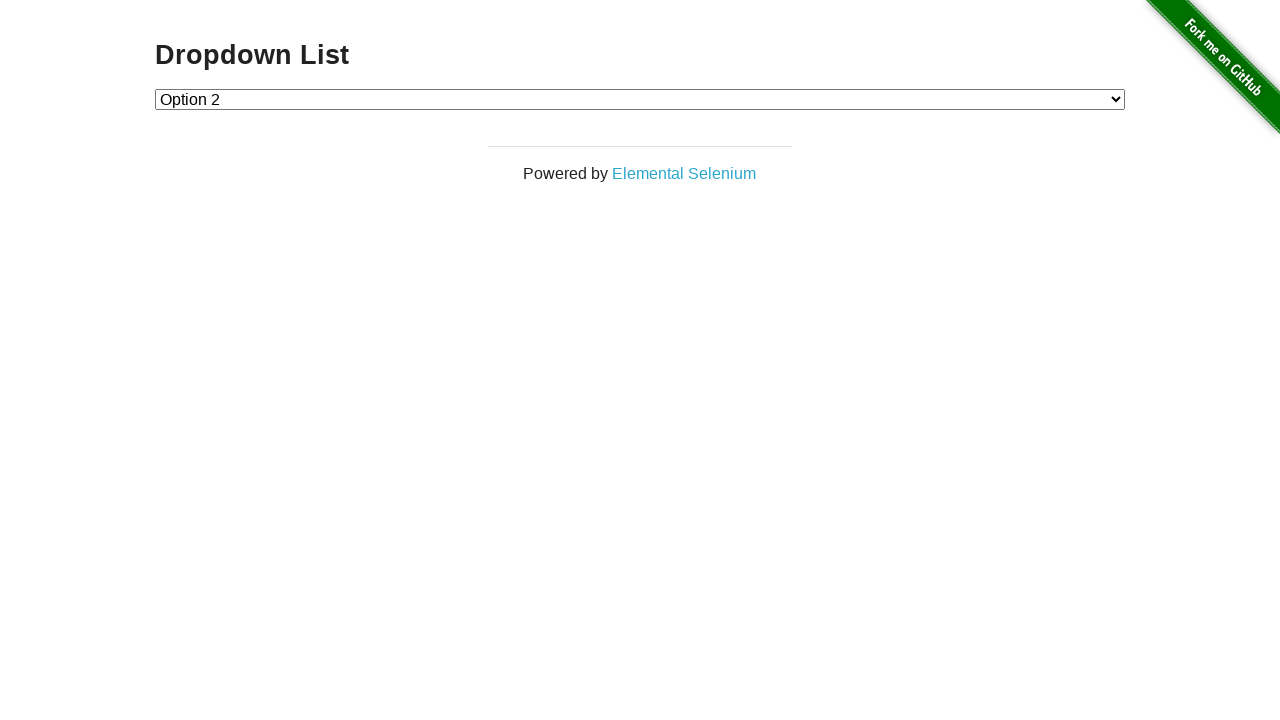